Navigates to the Axis Bank homepage and waits for the page to load. This is a basic browser launch and navigation test.

Starting URL: https://www.axisbank.com/

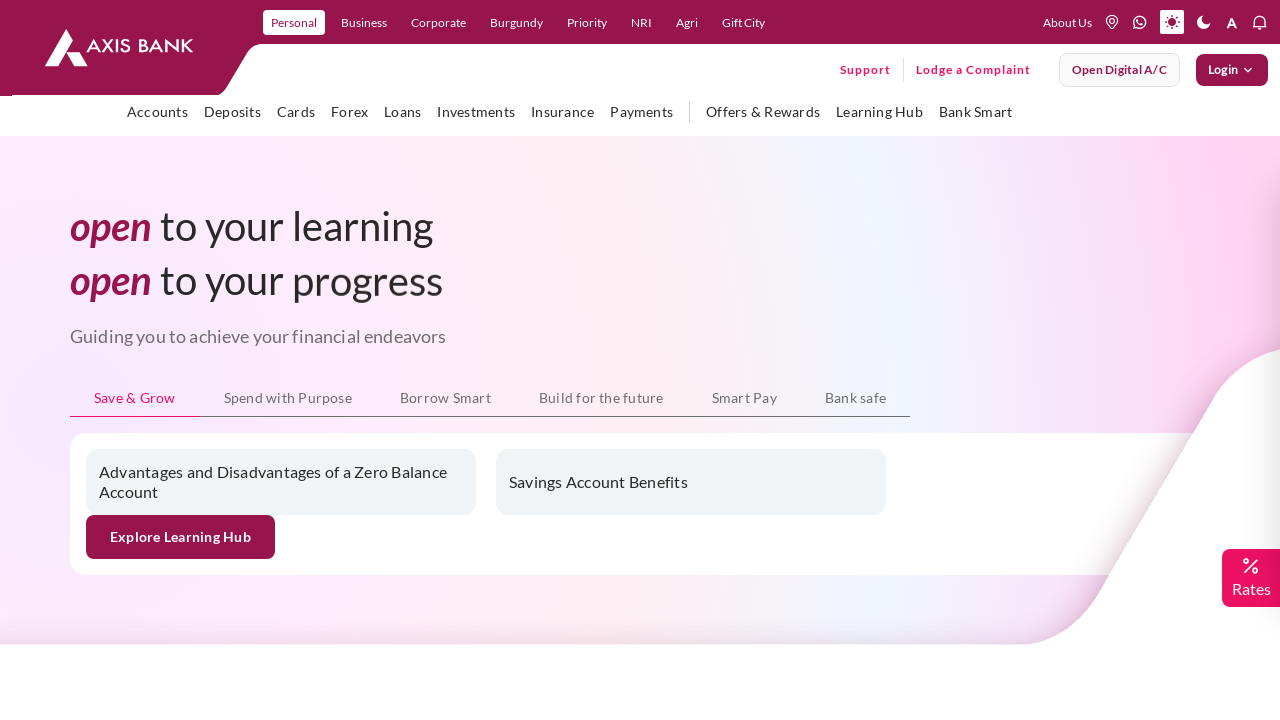

Waited for page to reach networkidle state
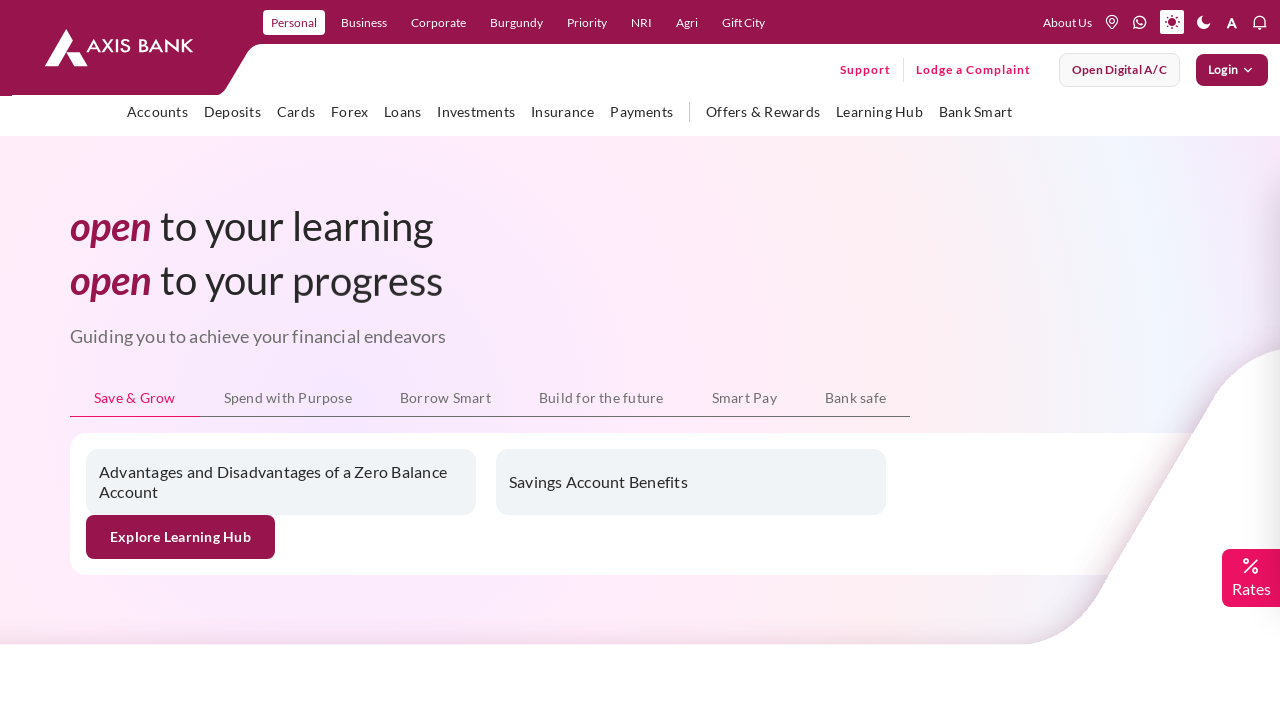

Verified body element is visible on Axis Bank homepage
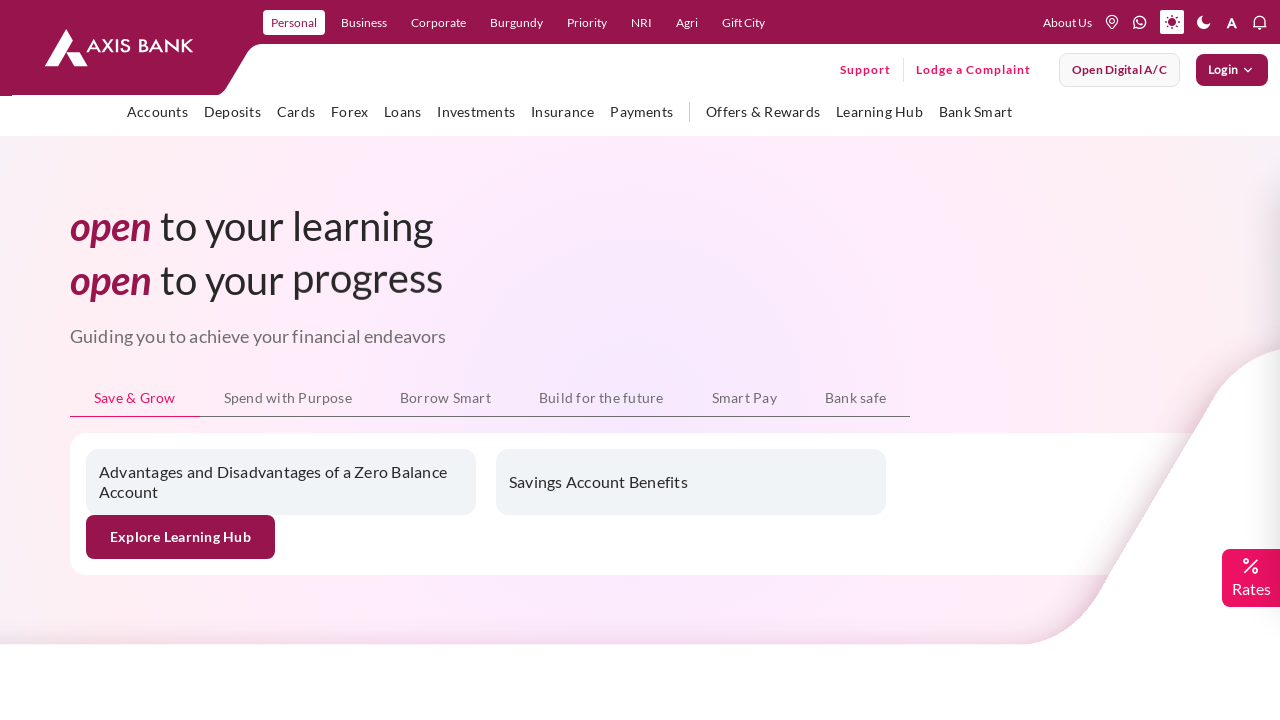

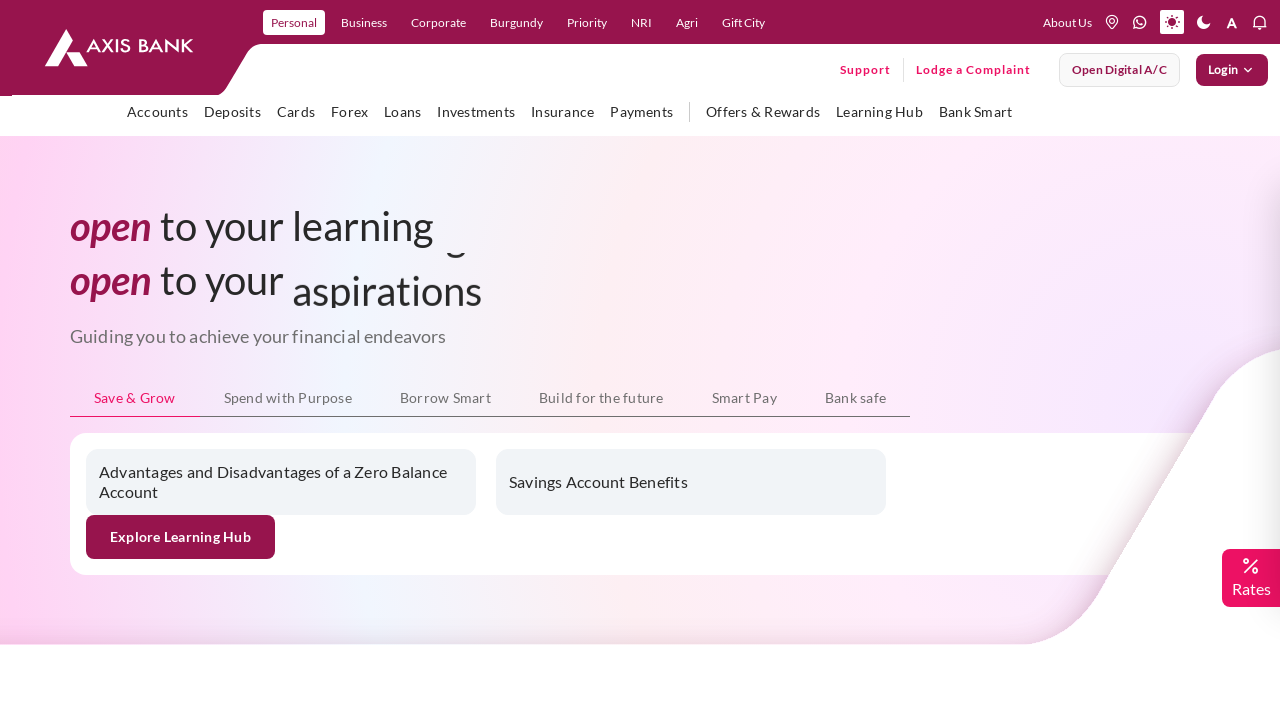